Opens a blinking text link in a new tab using keyboard shortcut and switches to the new window

Starting URL: https://rahulshettyacademy.com/AutomationPractice/

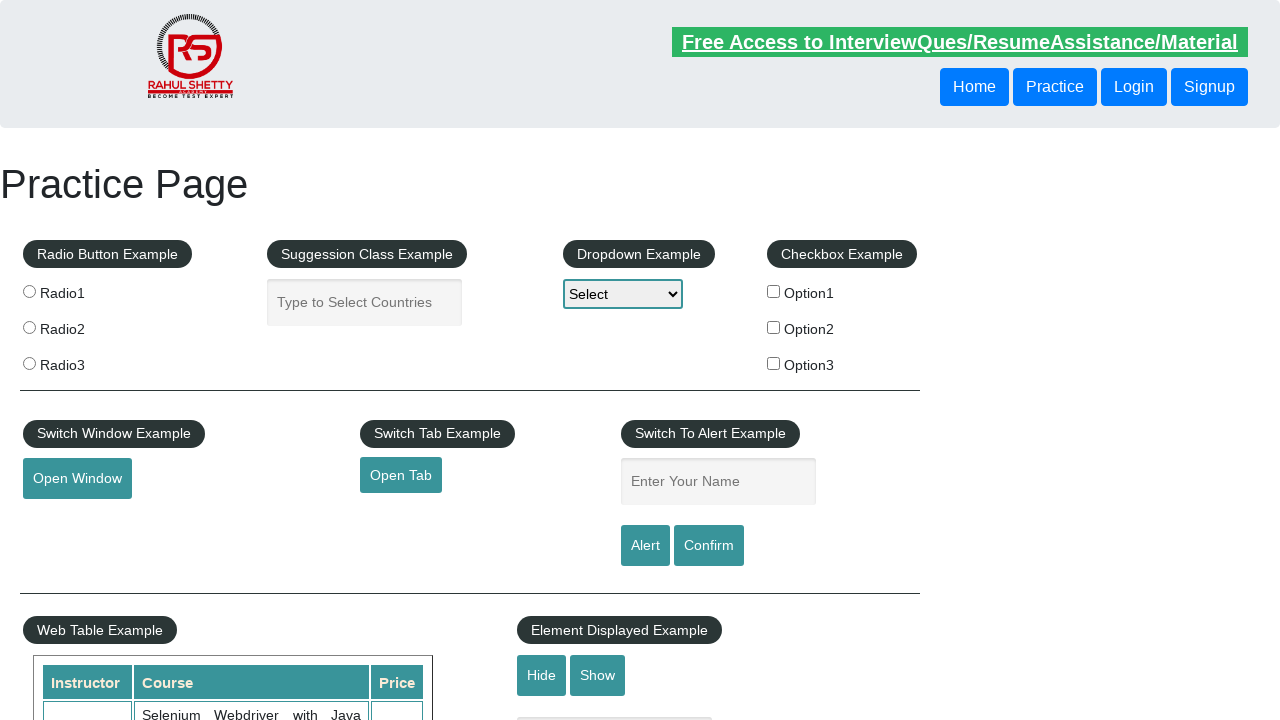

Located the blinking text link element
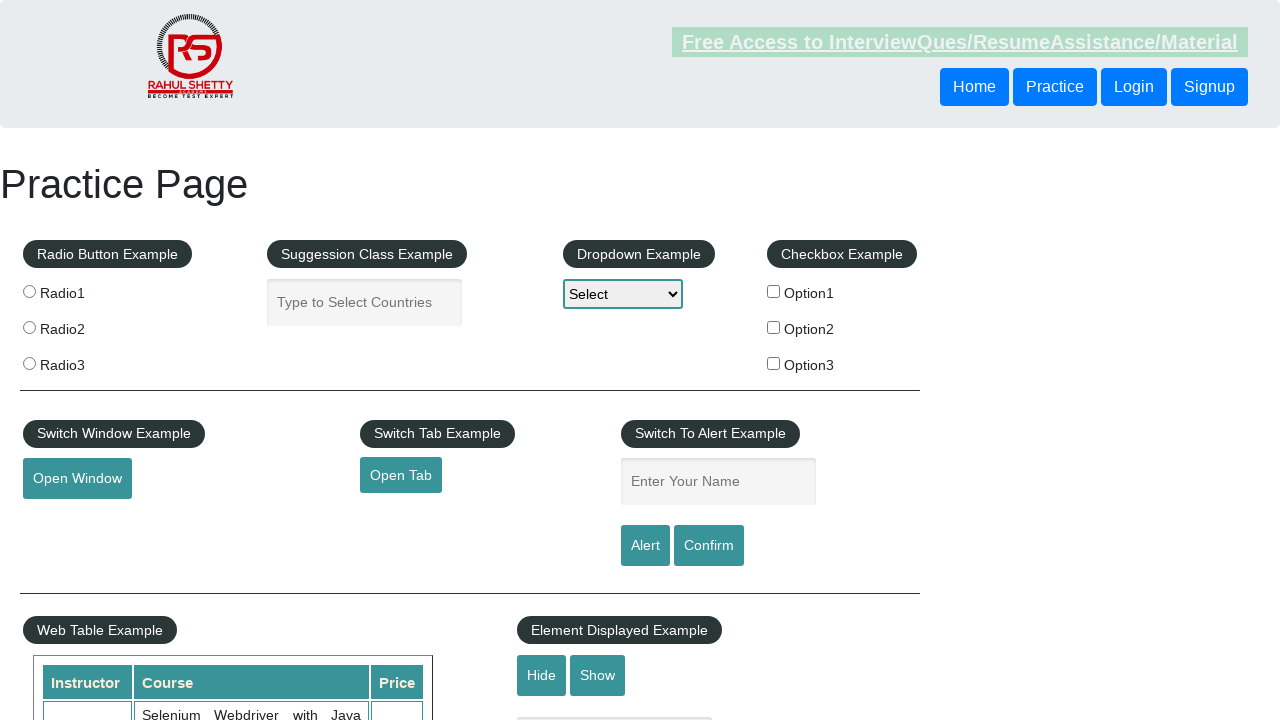

Opened blinking text link in new tab using Ctrl+Click at (960, 42) on xpath=//a[@class='blinkingText']
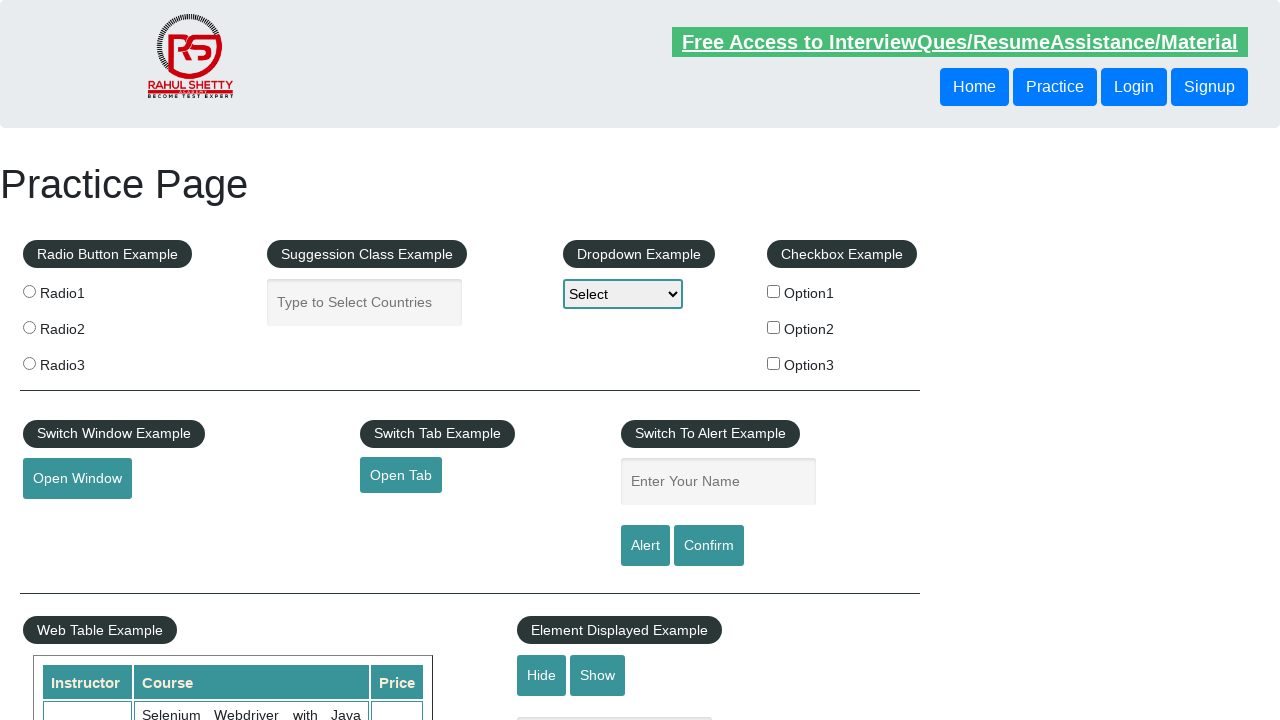

Captured new page/tab reference
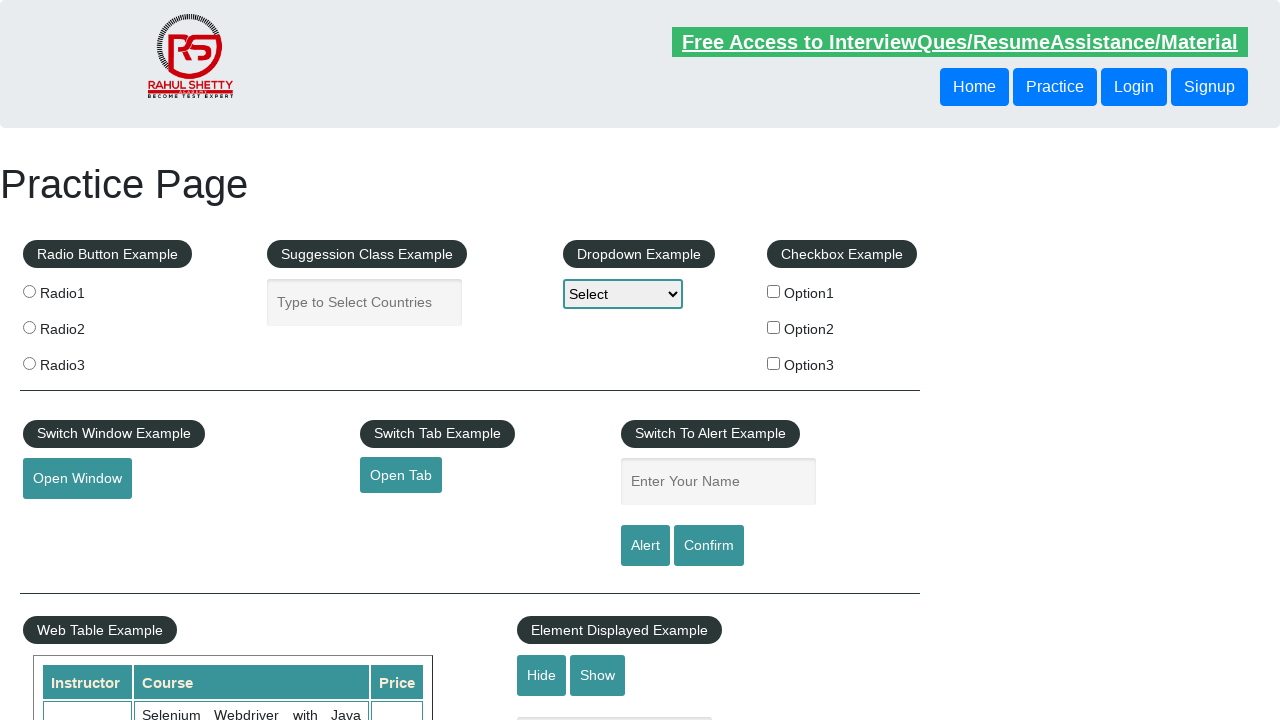

New tab loaded completely
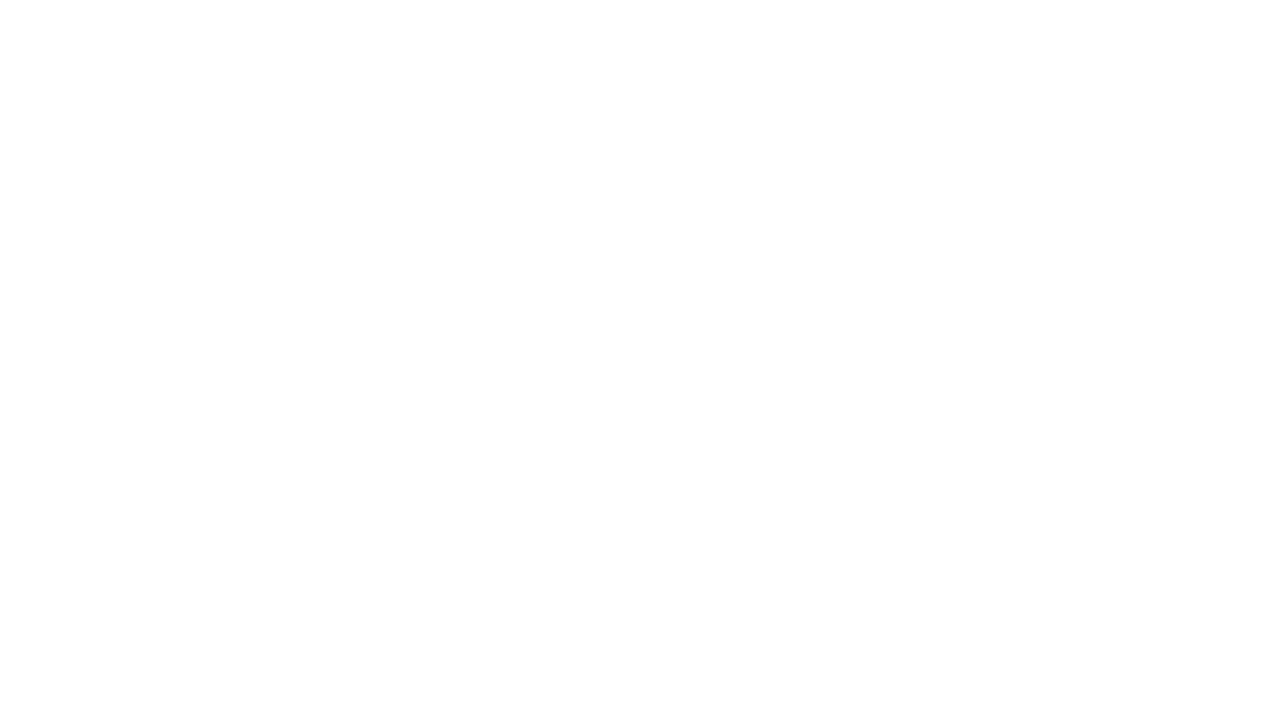

Scrolled down 400 pixels in new tab
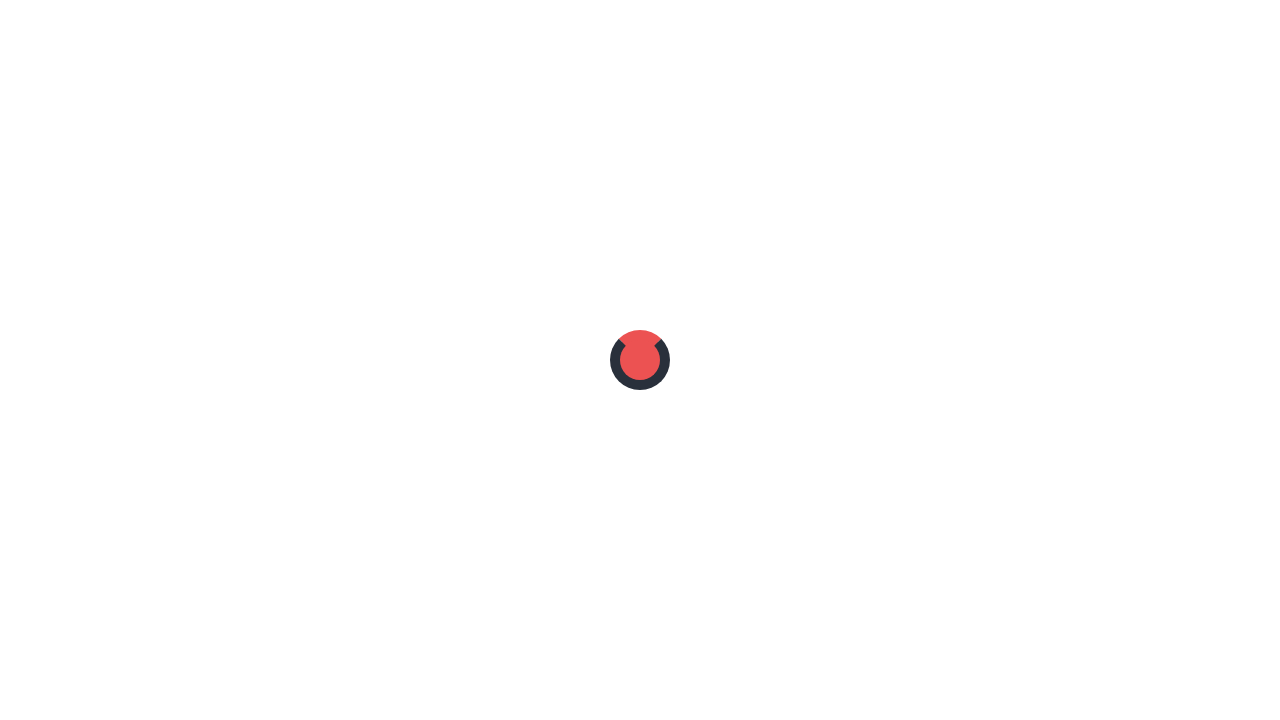

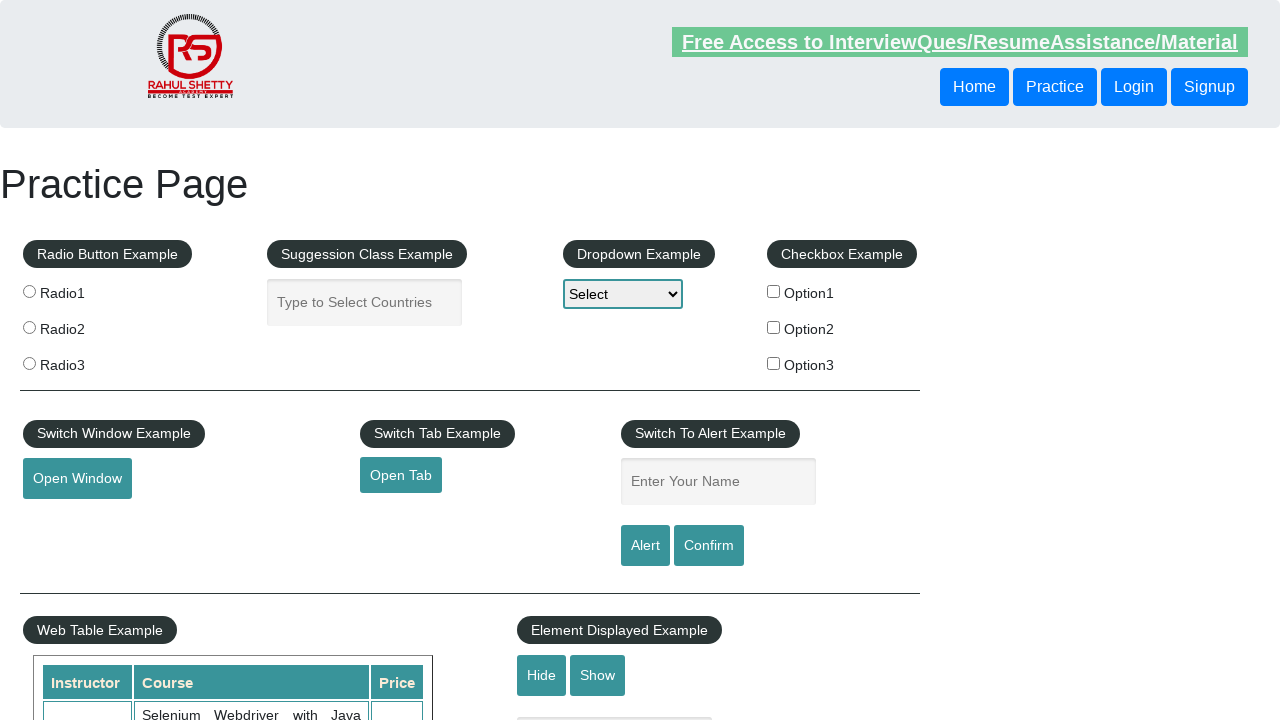